Tests that categories panel displays all category options

Starting URL: https://www.demoblaze.com/

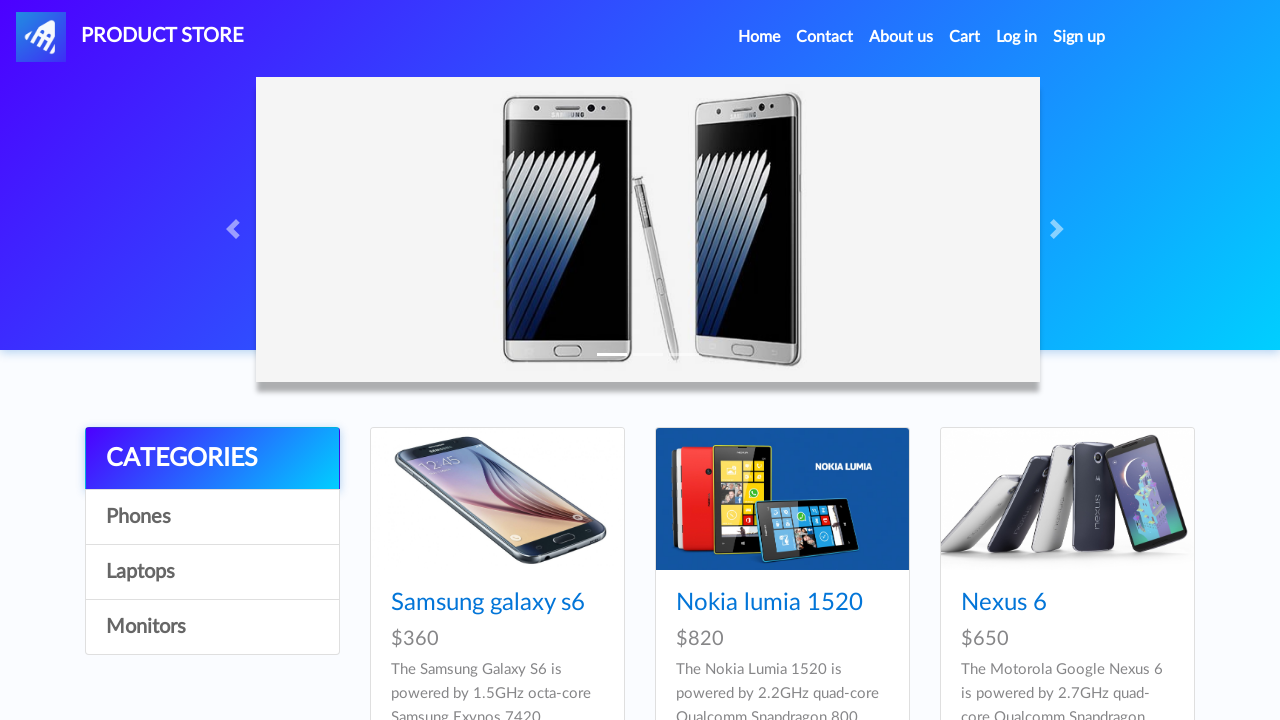

Waited for CATEGORIES heading to load in categories panel
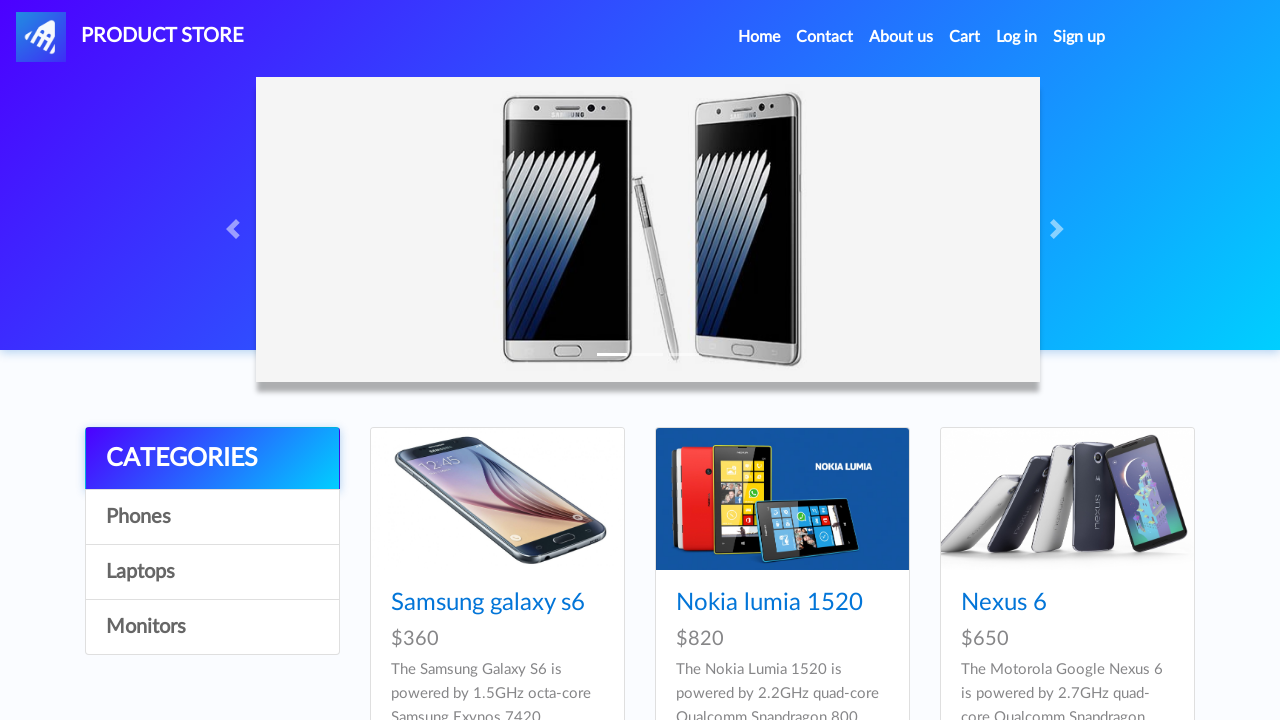

Waited for Phones category option to load
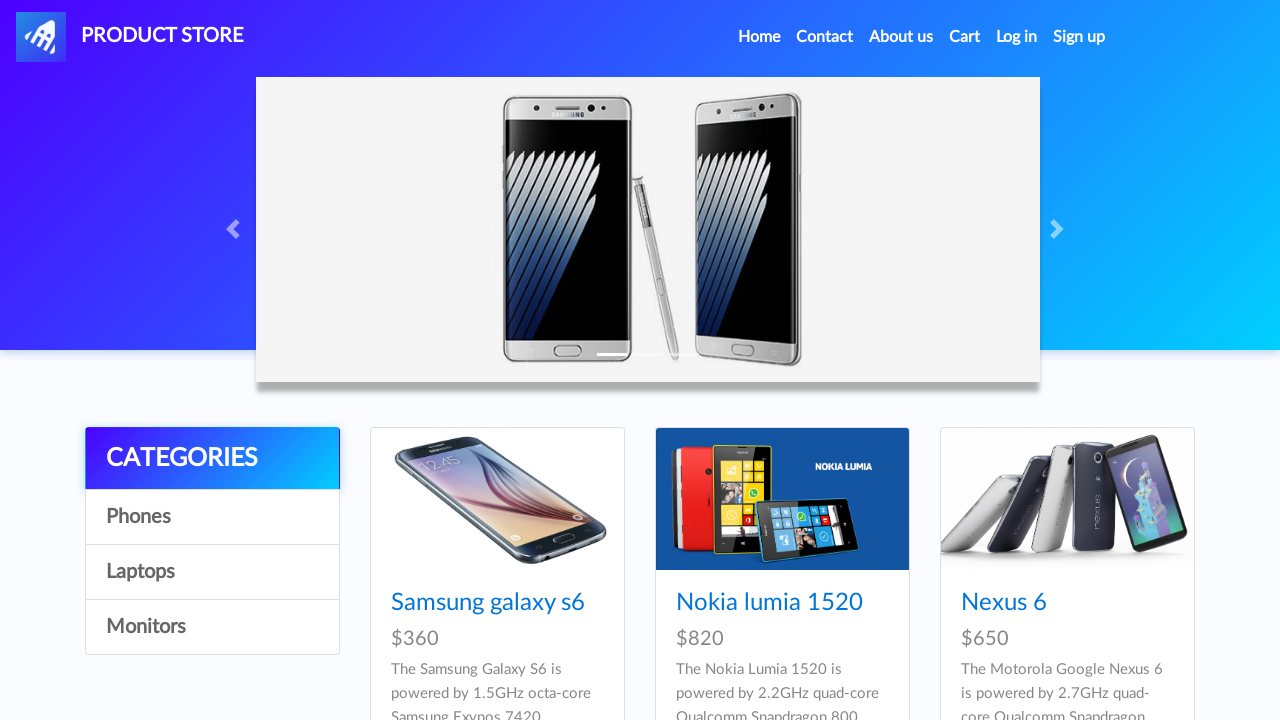

Waited for Laptops category option to load
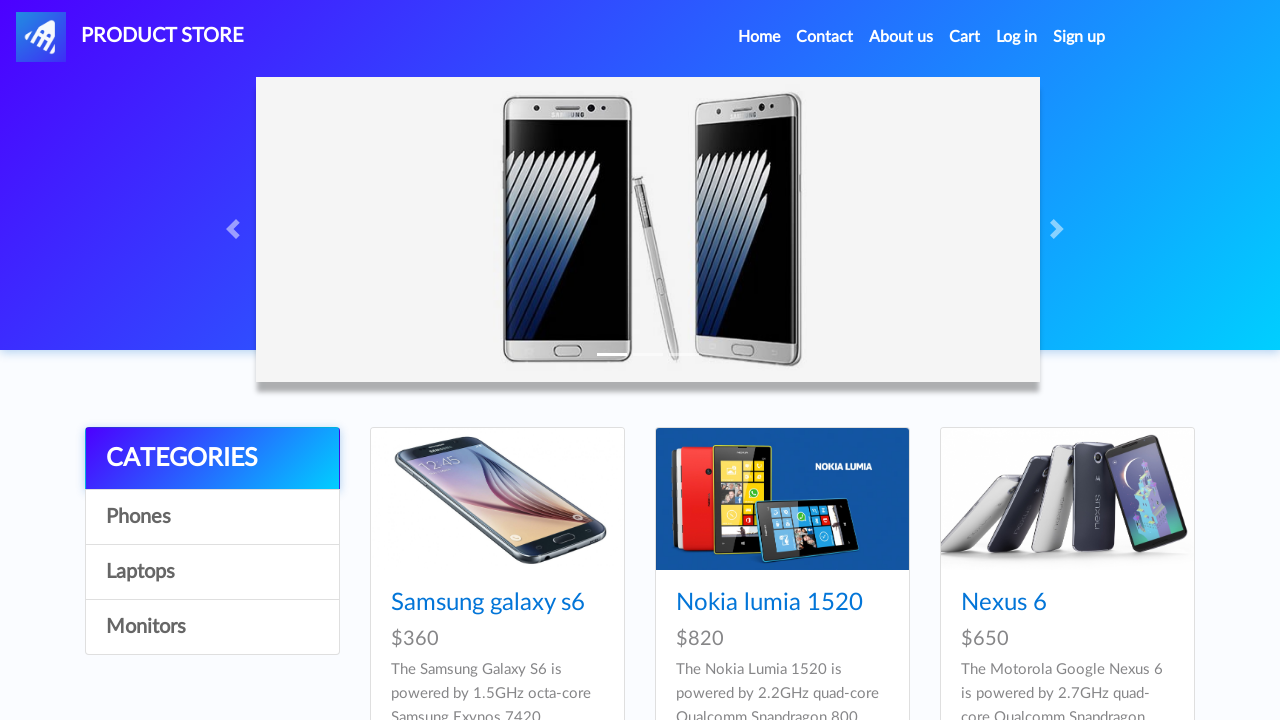

Waited for Monitors category option to load
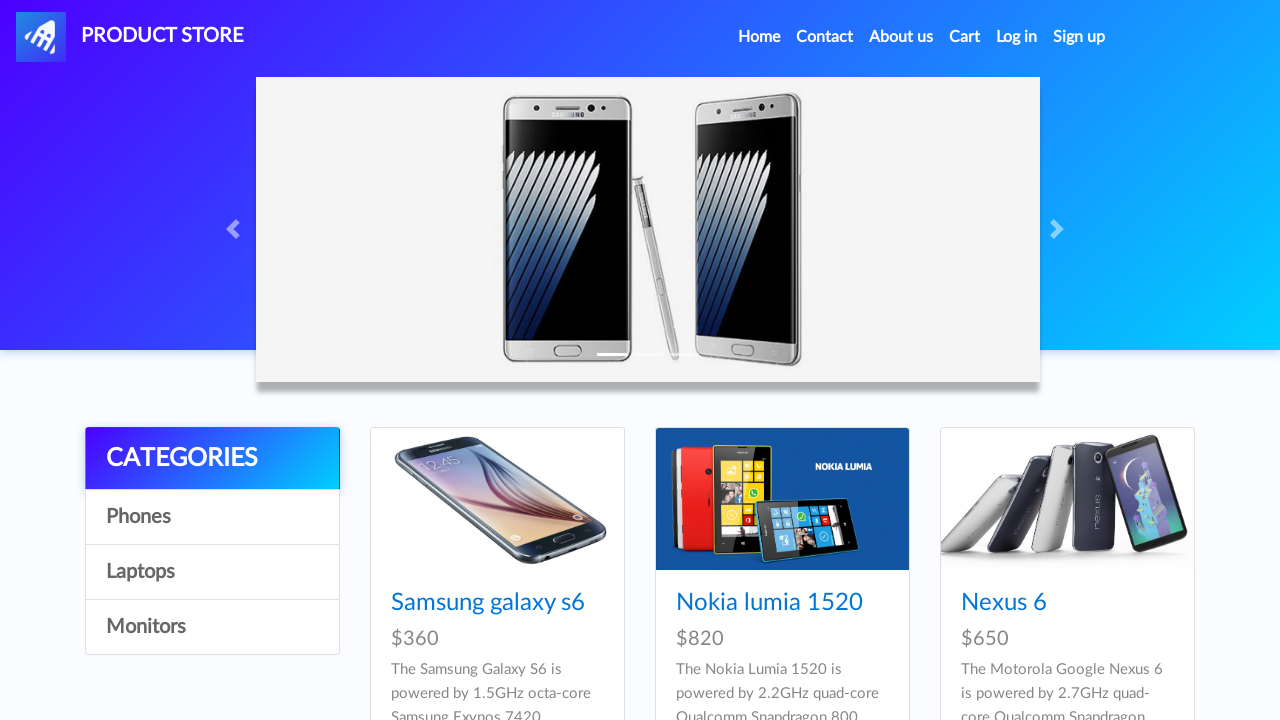

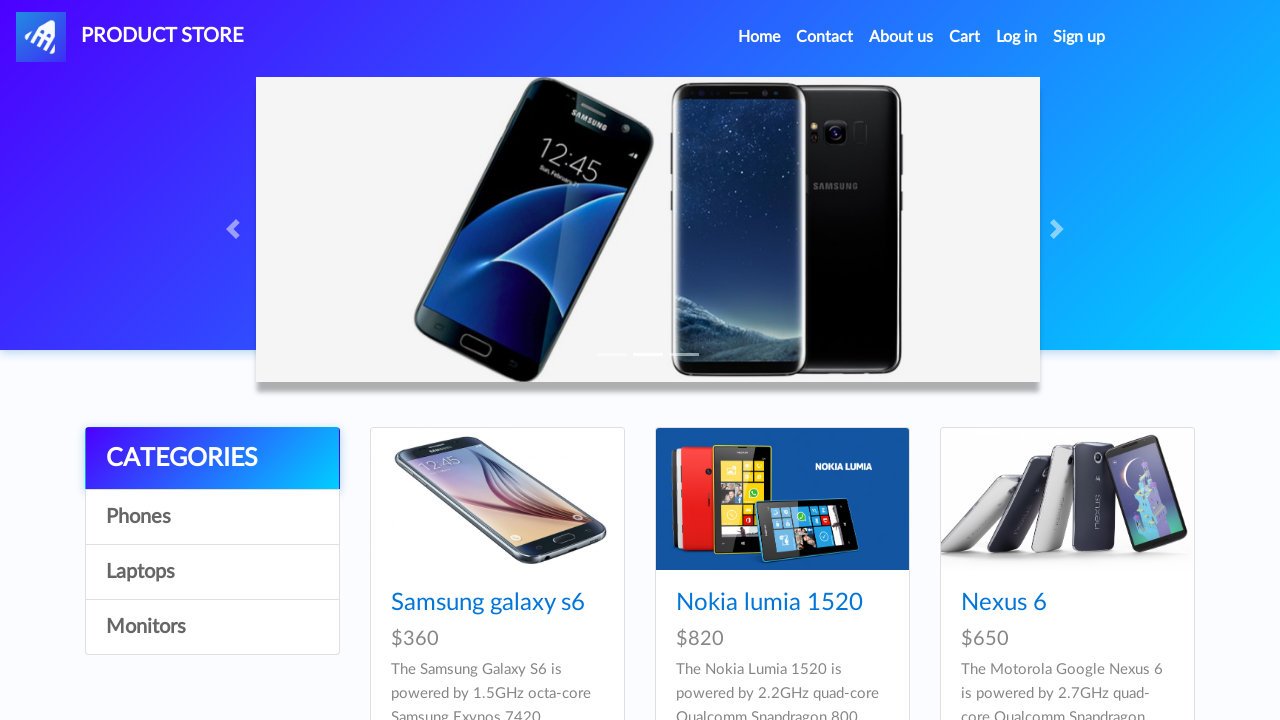